Navigates to selenium.dev documentation page and verifies the page title matches the expected value

Starting URL: https://www.selenium.dev/documentation/en/webdriver

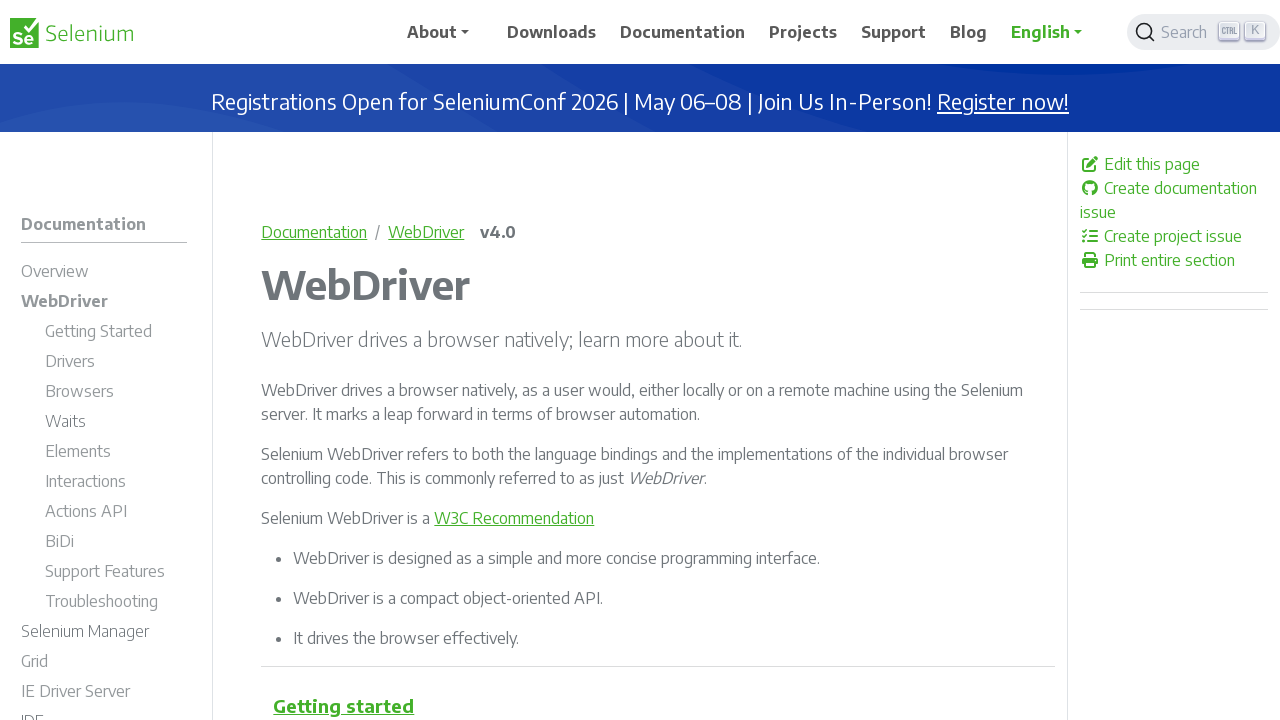

Navigated to Selenium WebDriver documentation page
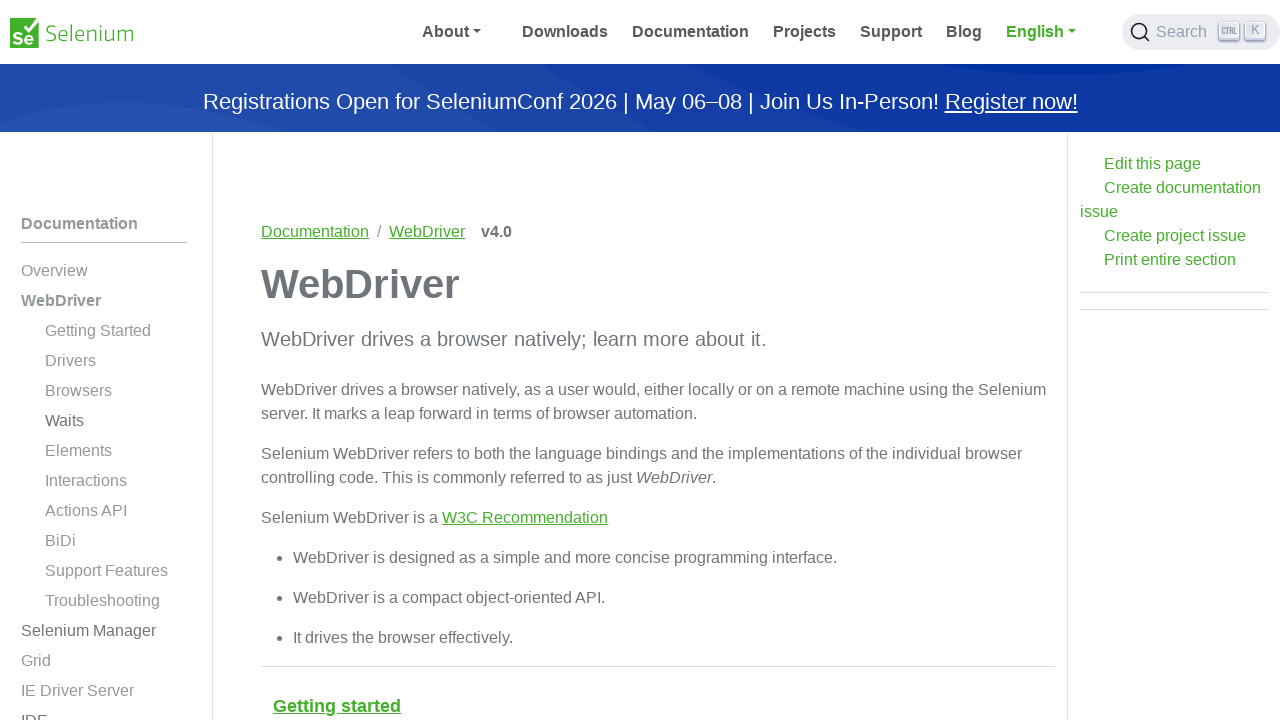

Retrieved page title
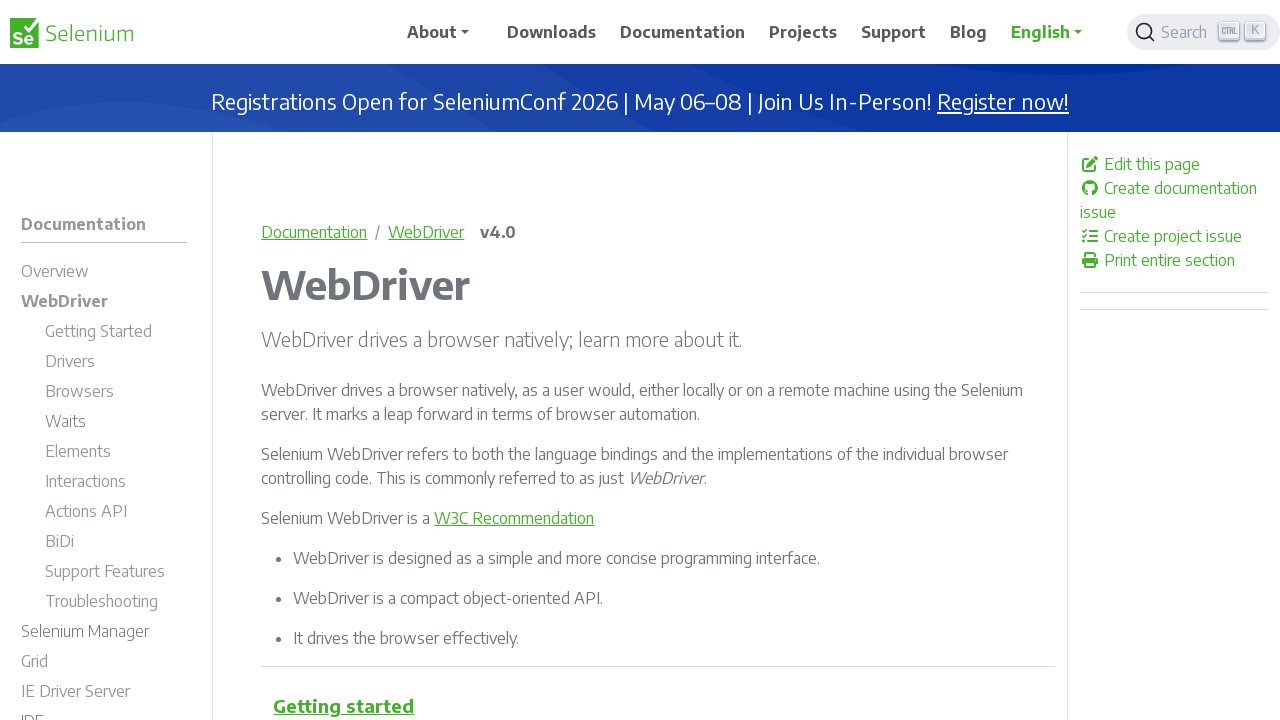

Verified page title matches expected value 'WebDriver | Selenium'
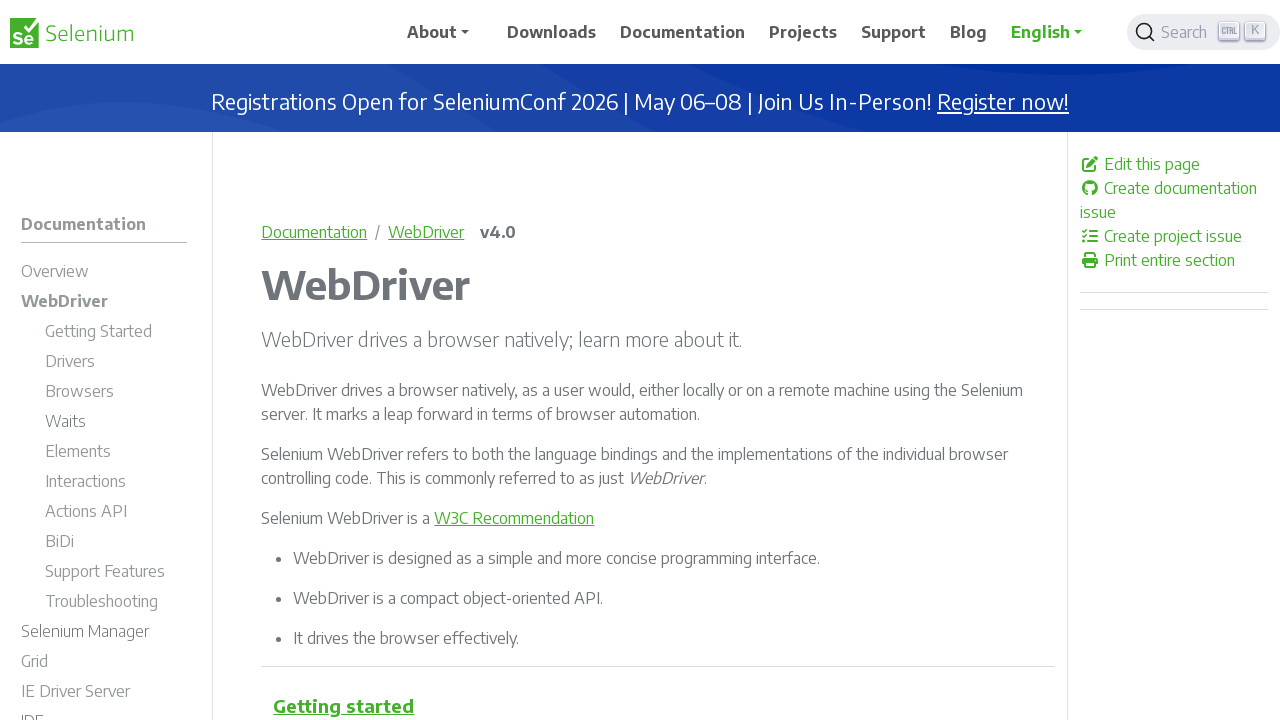

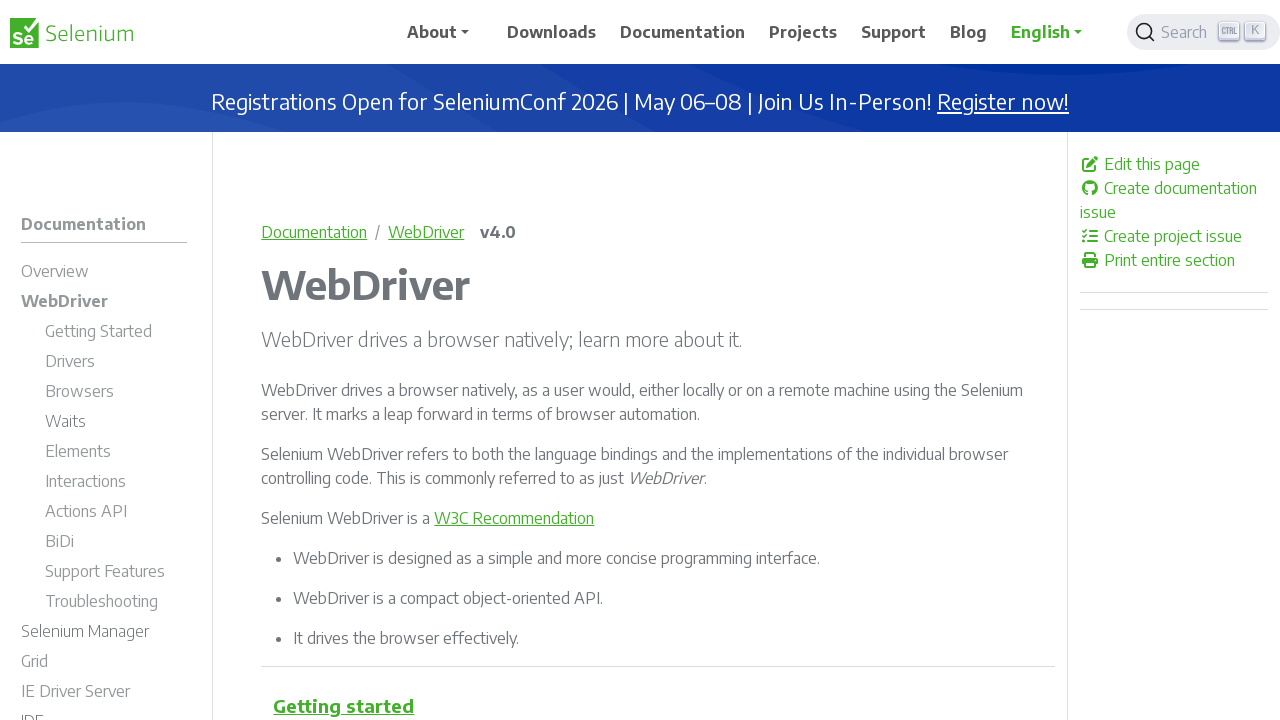